Tests modal popup interaction by waiting for and clicking the close button on an entry ad

Starting URL: http://the-internet.herokuapp.com/entry_ad

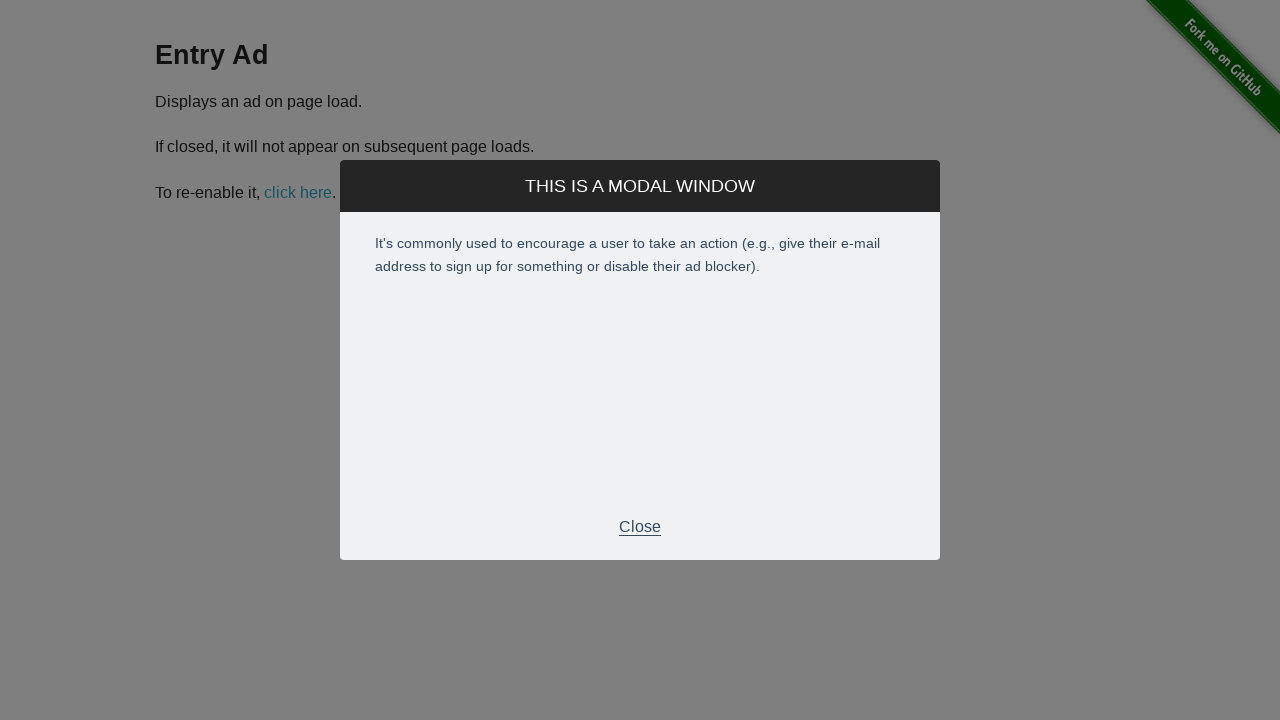

Waited for modal close button to appear
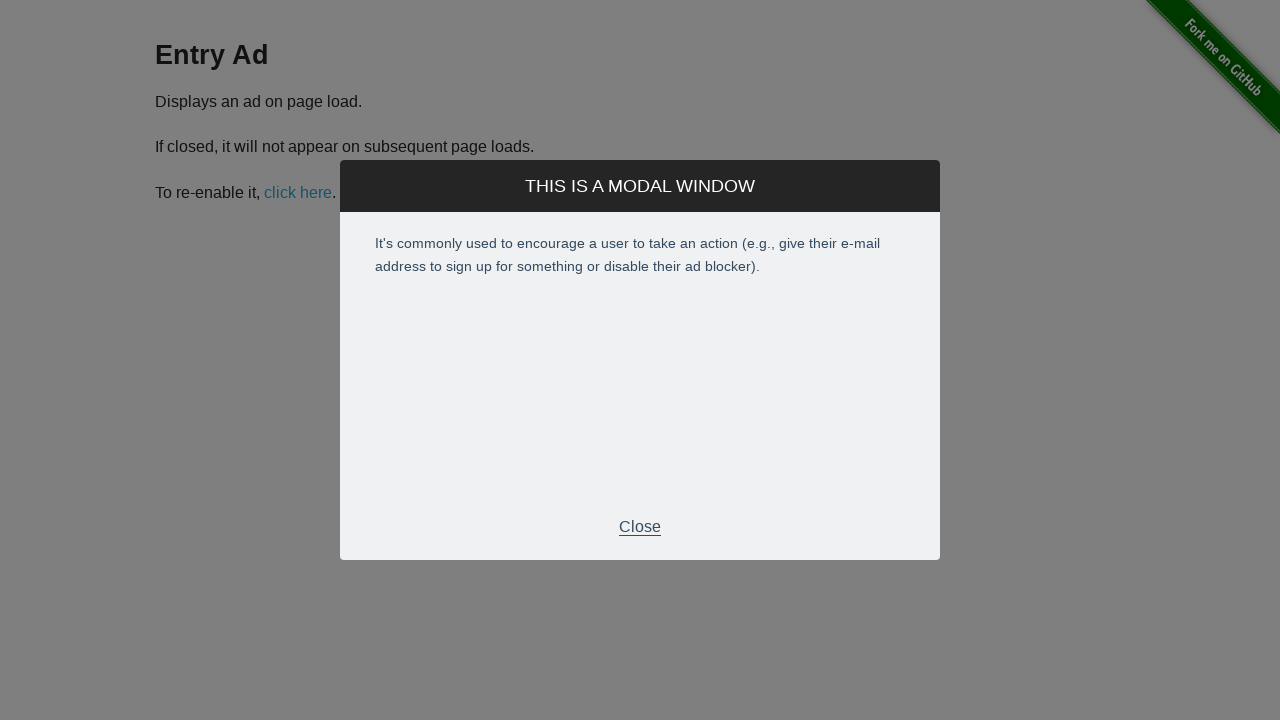

Clicked close button on entry ad modal at (640, 527) on xpath=//p[normalize-space(.)='Close']
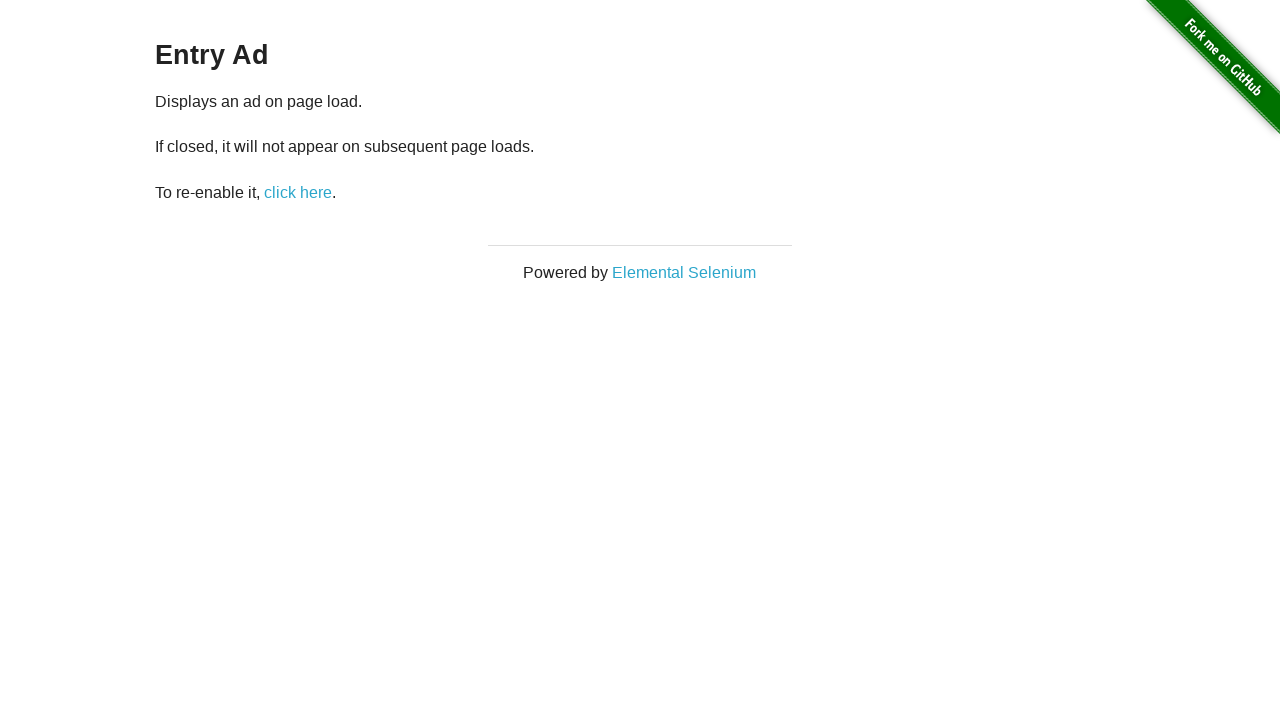

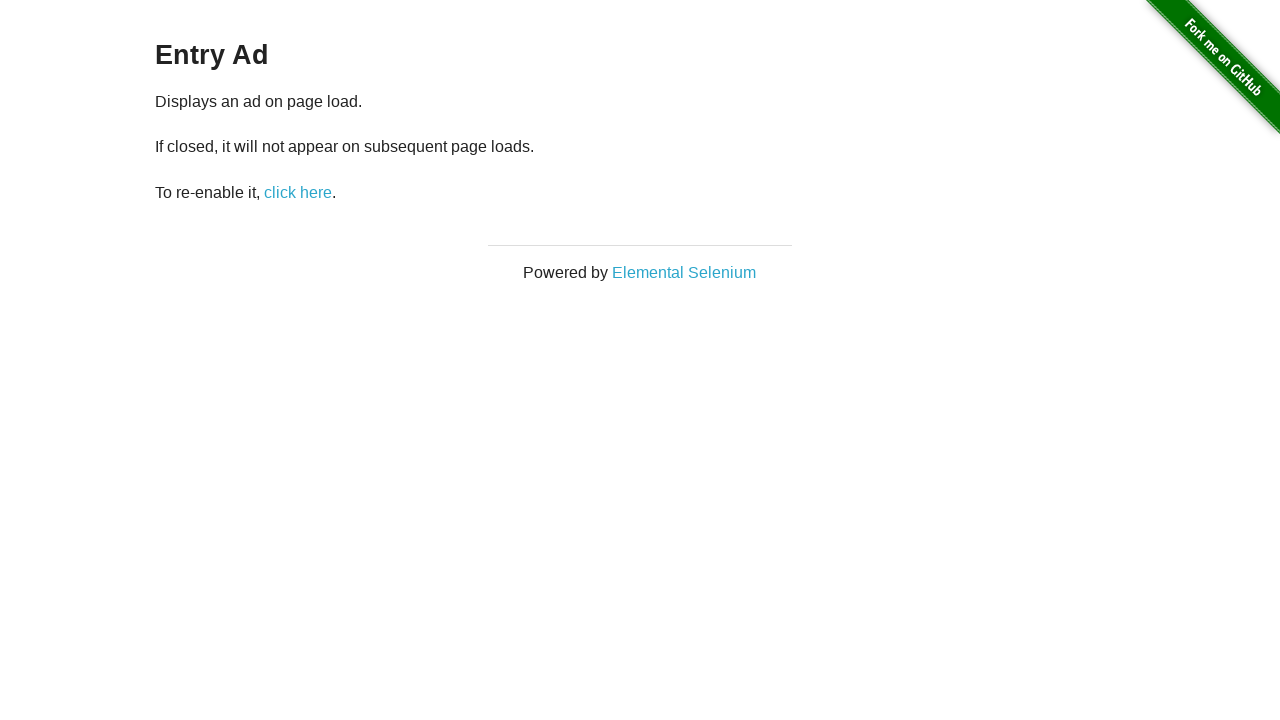